Tests that searching for "ana" filters the fruit list to show only 2 matching cards

Starting URL: https://labasse.github.io/fruits/

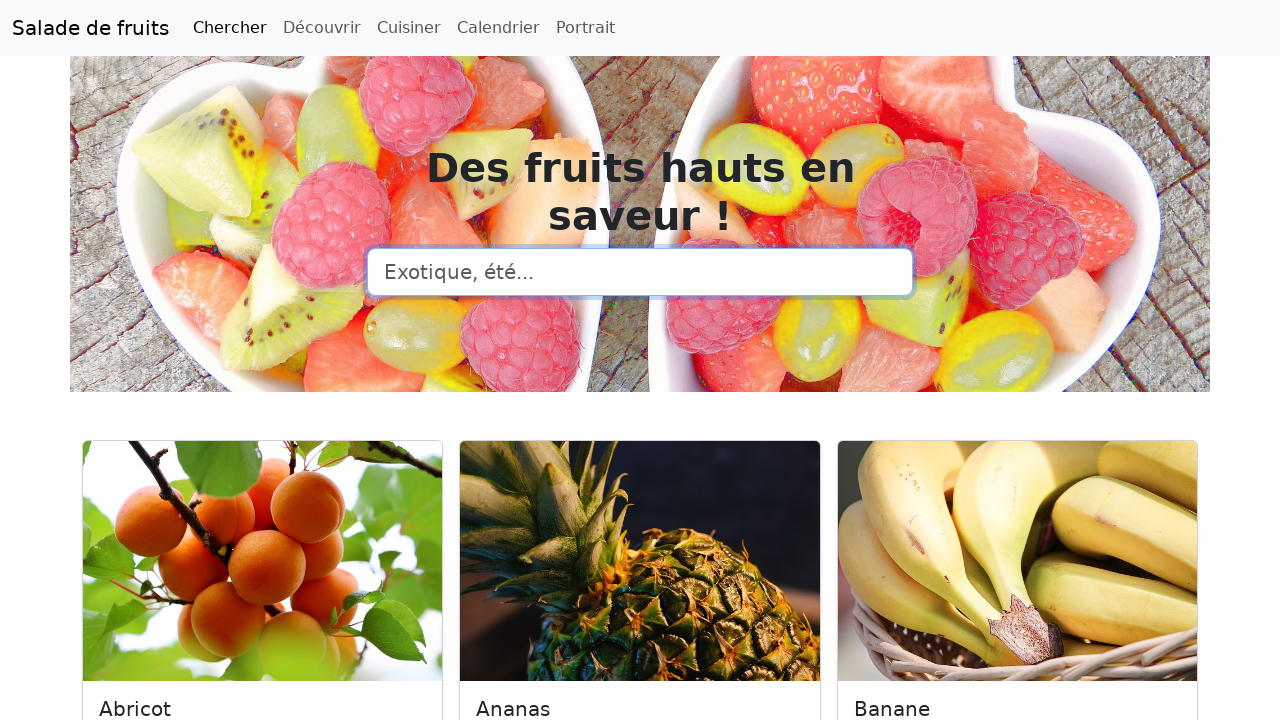

Clicked on search input field at (640, 272) on input[type=search]
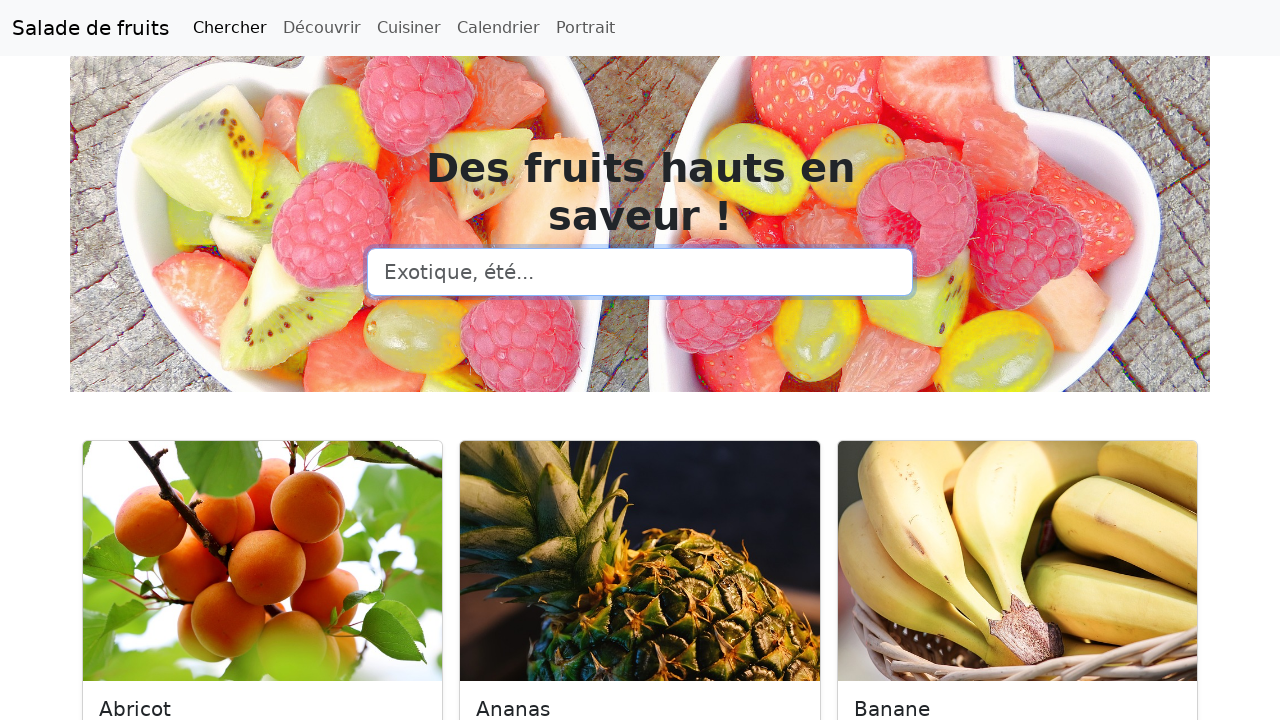

Filled search input with 'ana' on input[type=search]
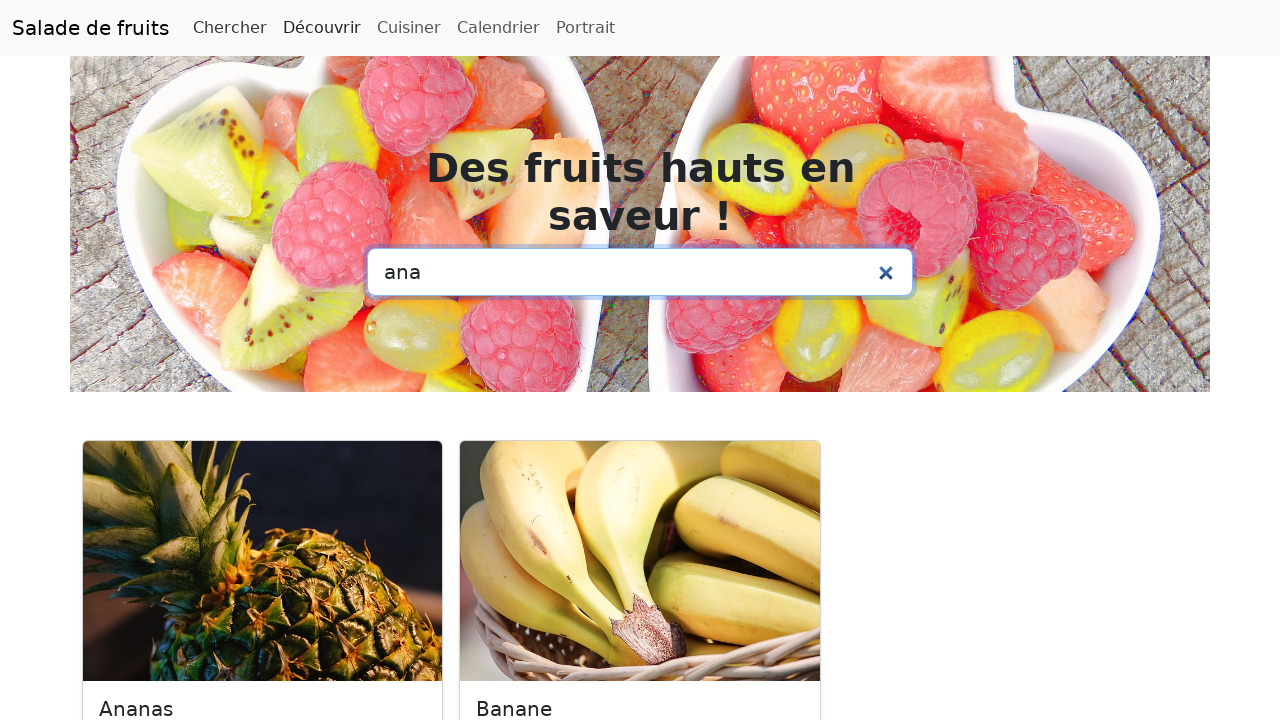

Waited 500ms for filtering to complete
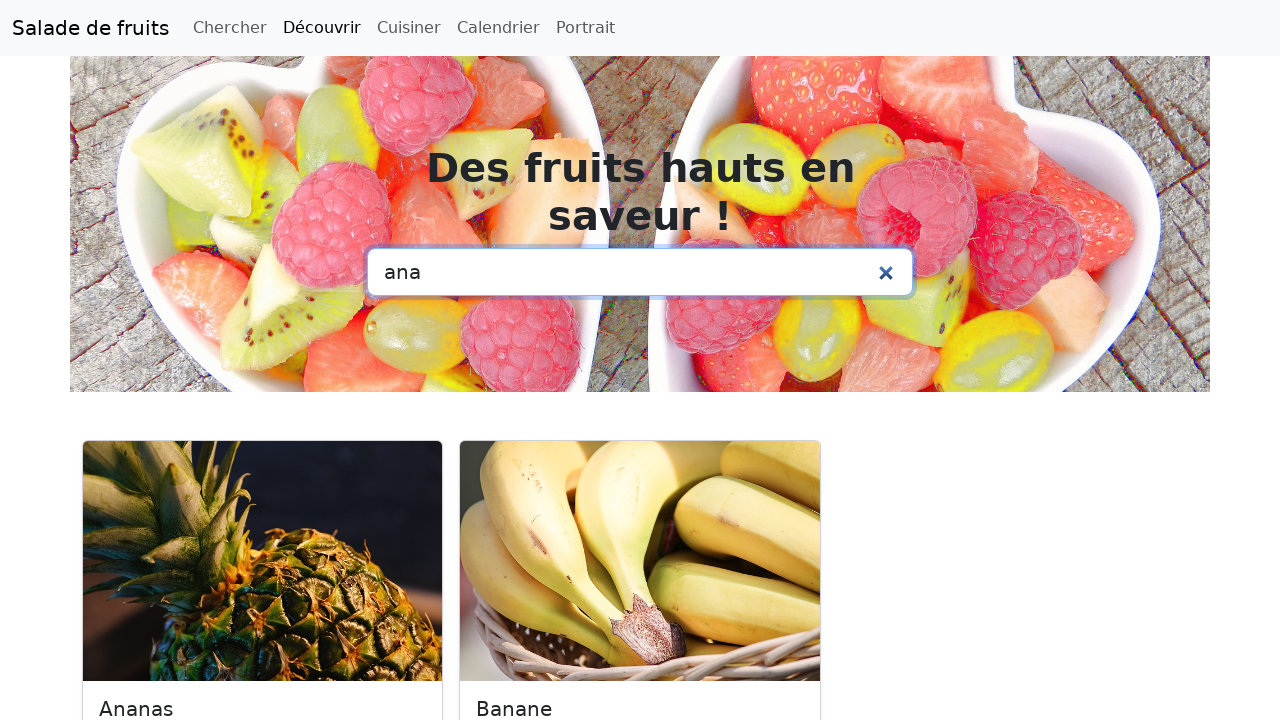

Retrieved all fruit cards from the page
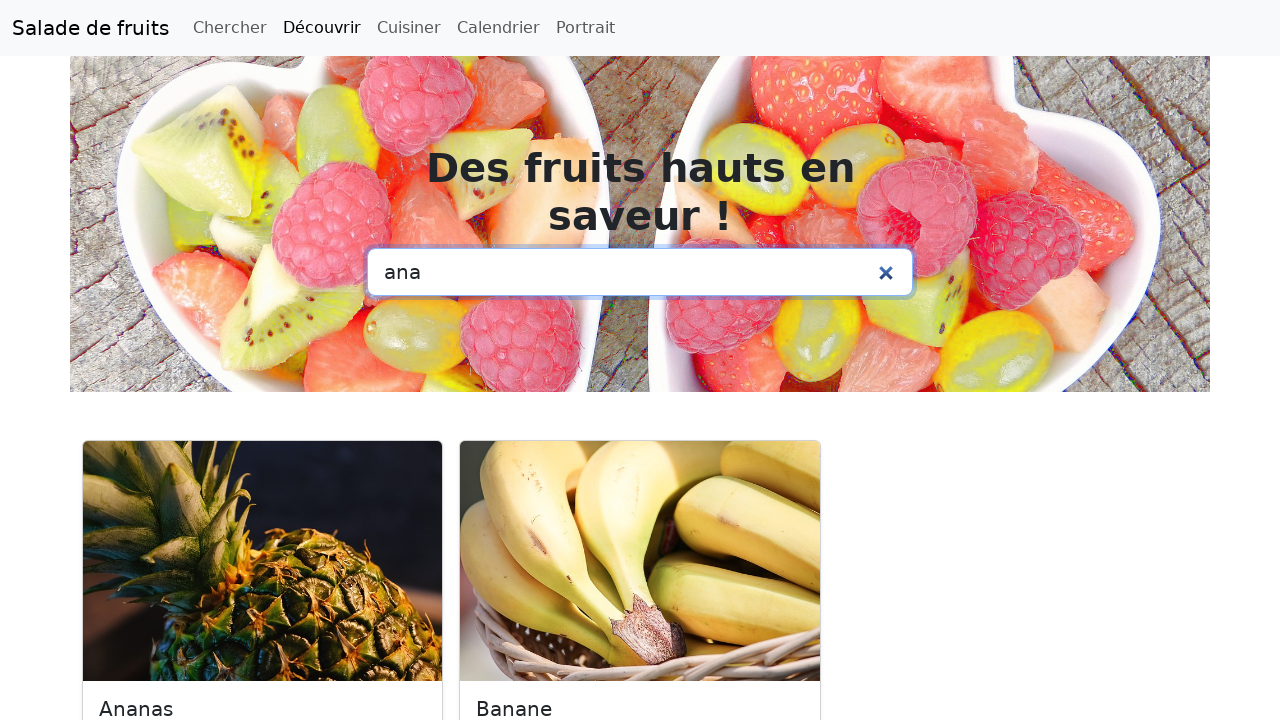

Verified that exactly 2 matching fruit cards are displayed for 'ana' search
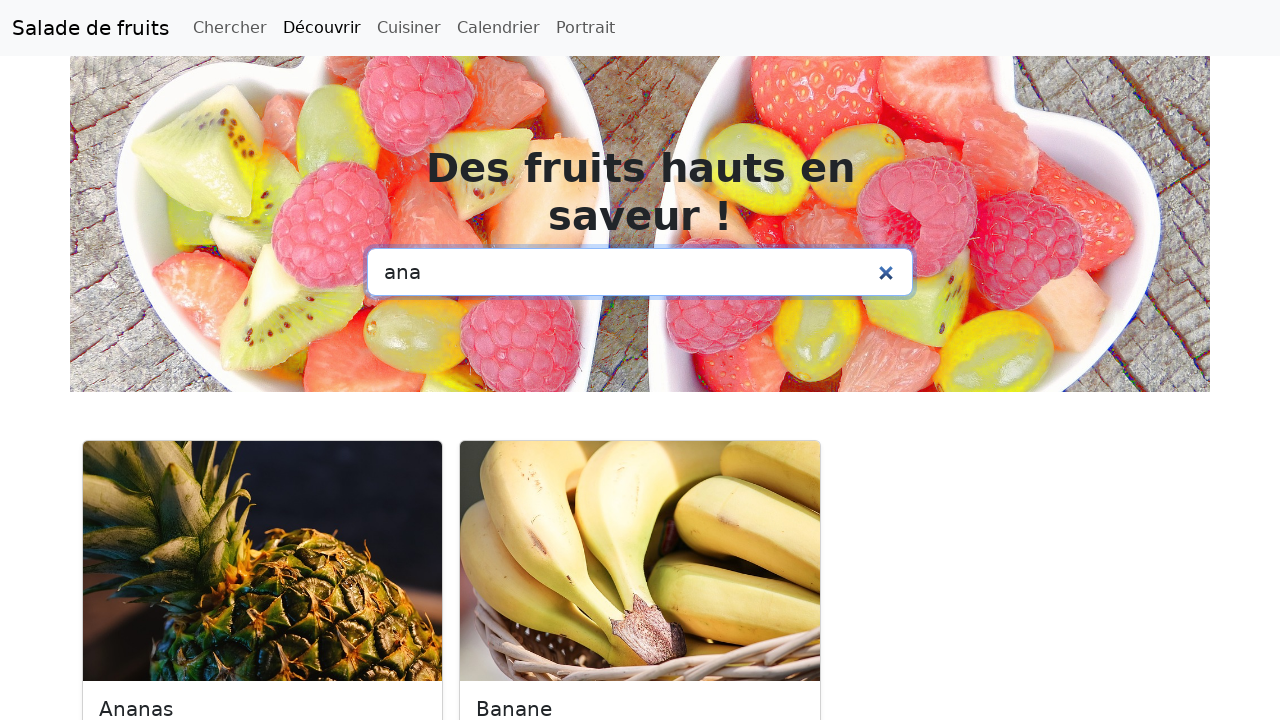

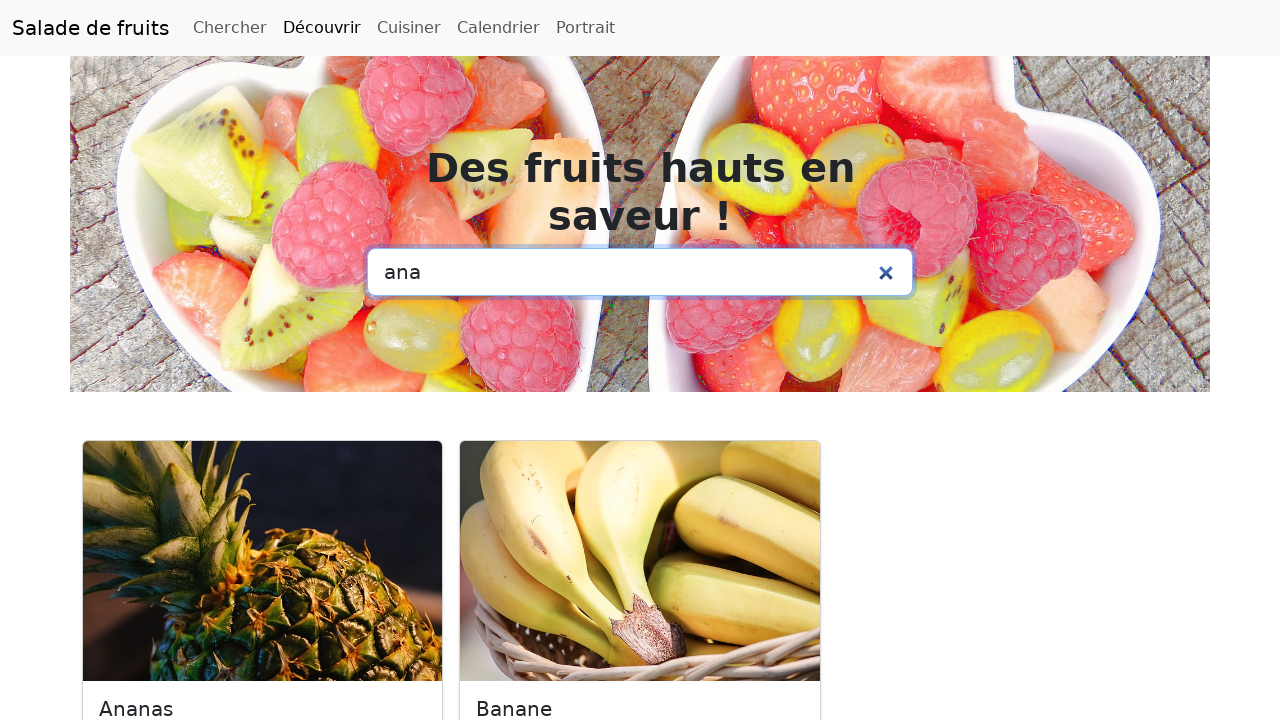